Tests starting a progress bar, waiting for it to reach 75%, and stopping it

Starting URL: http://www.uitestingplayground.com/progressbar

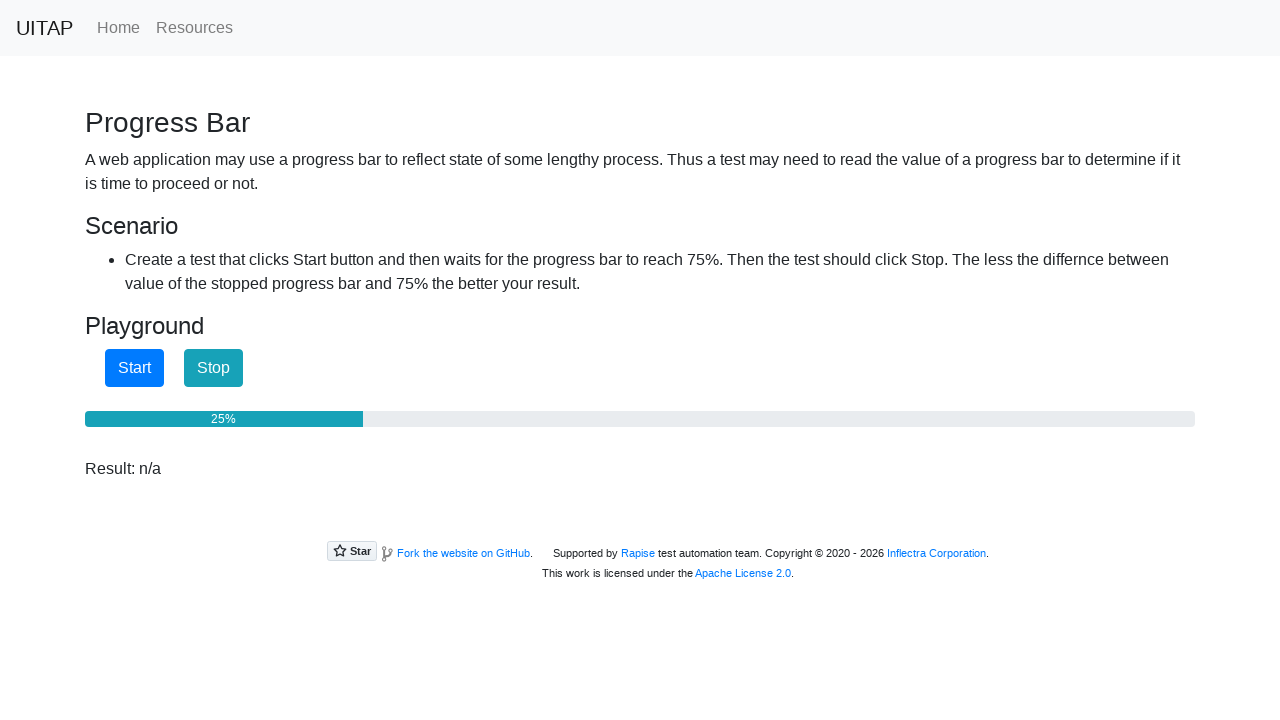

Clicked start button to begin progress bar at (134, 368) on #startButton
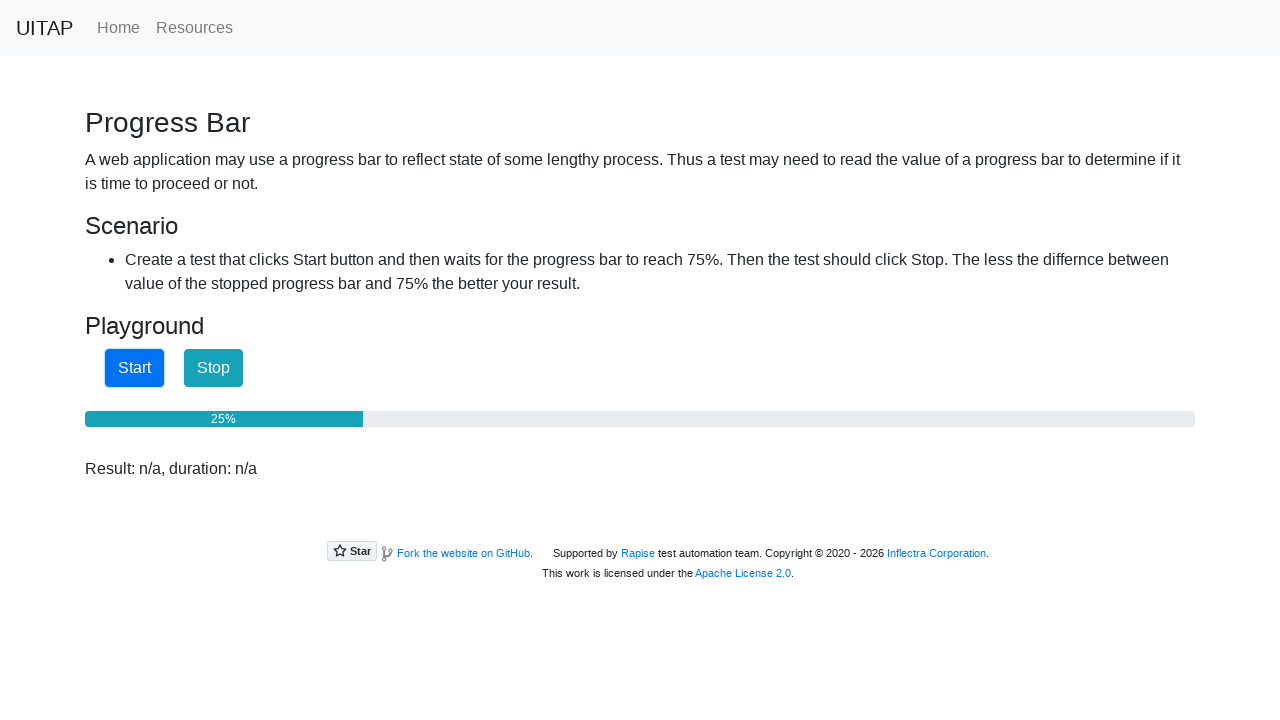

Progress bar reached 75%
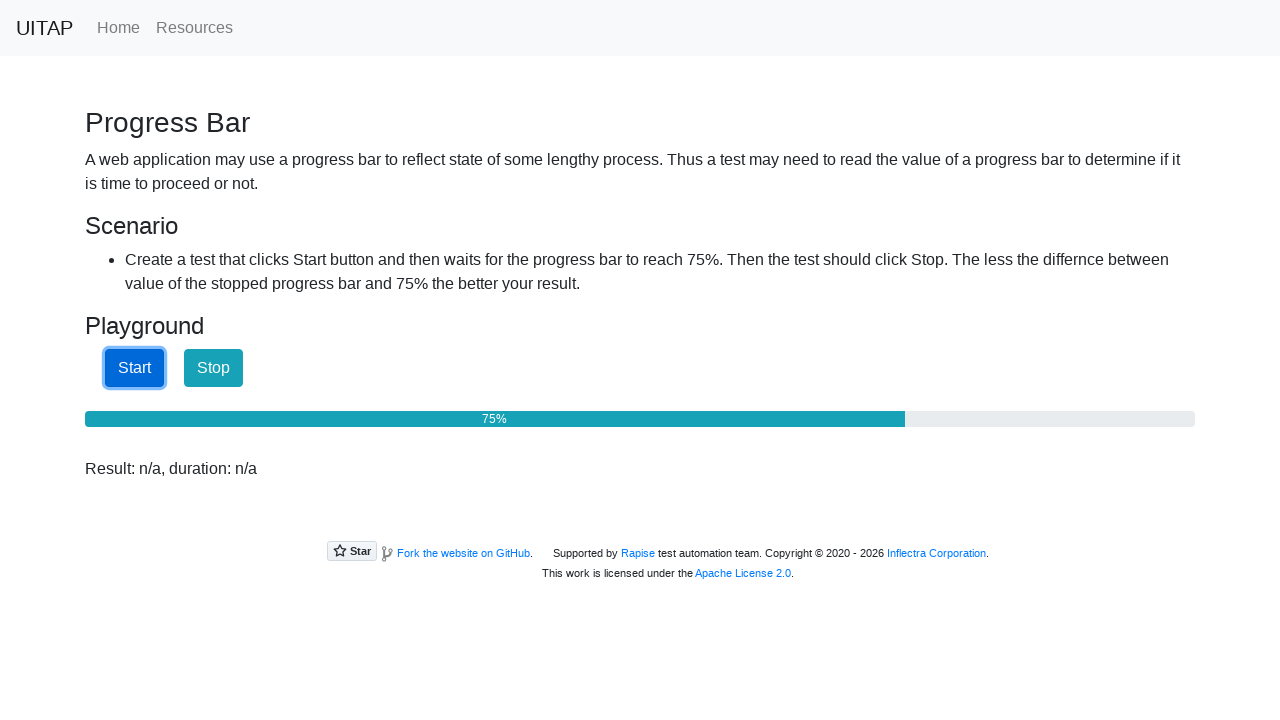

Clicked stop button to halt progress bar at (214, 368) on #stopButton
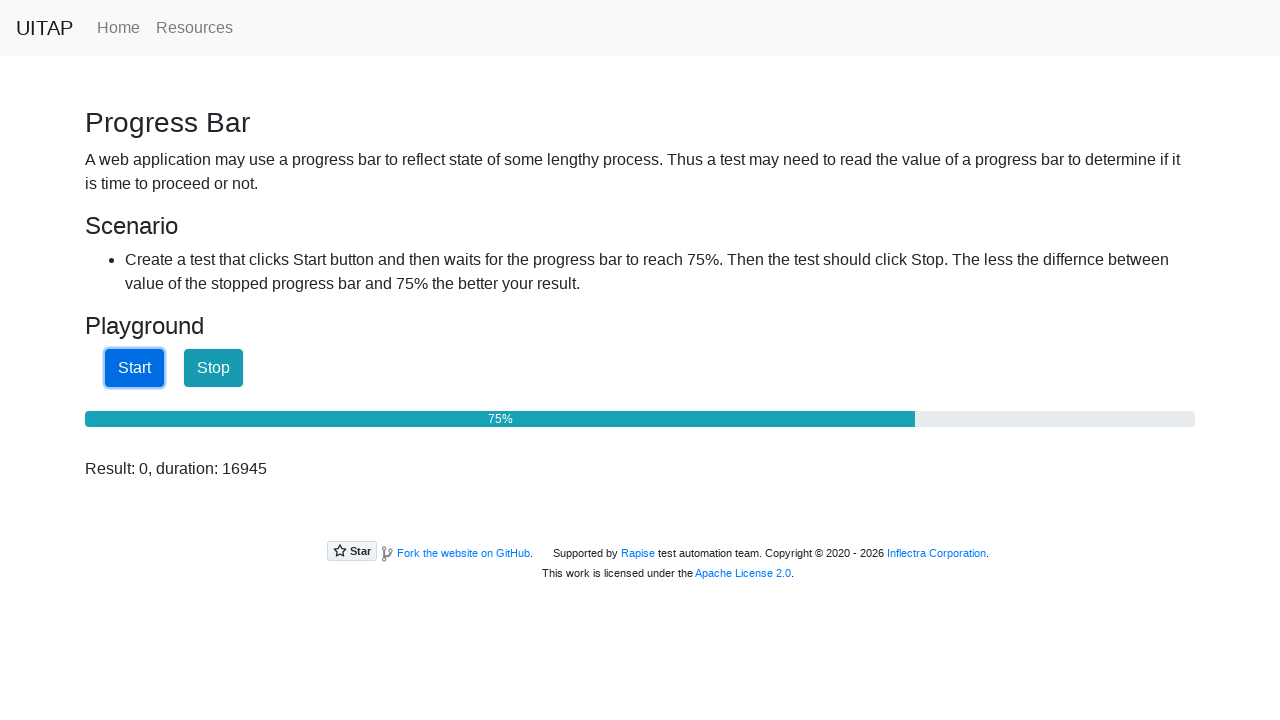

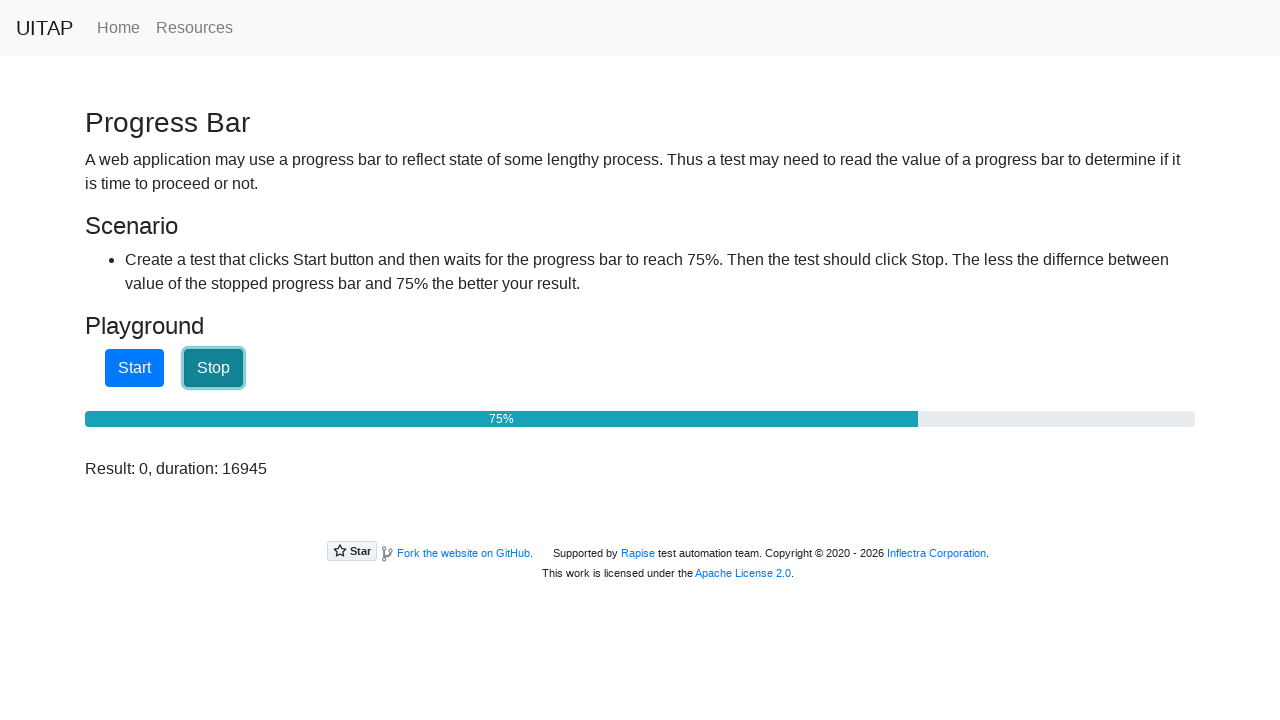